Tests ordering the Last Name column by clicking it twice to toggle between ascending and descending order

Starting URL: https://demoqa.com

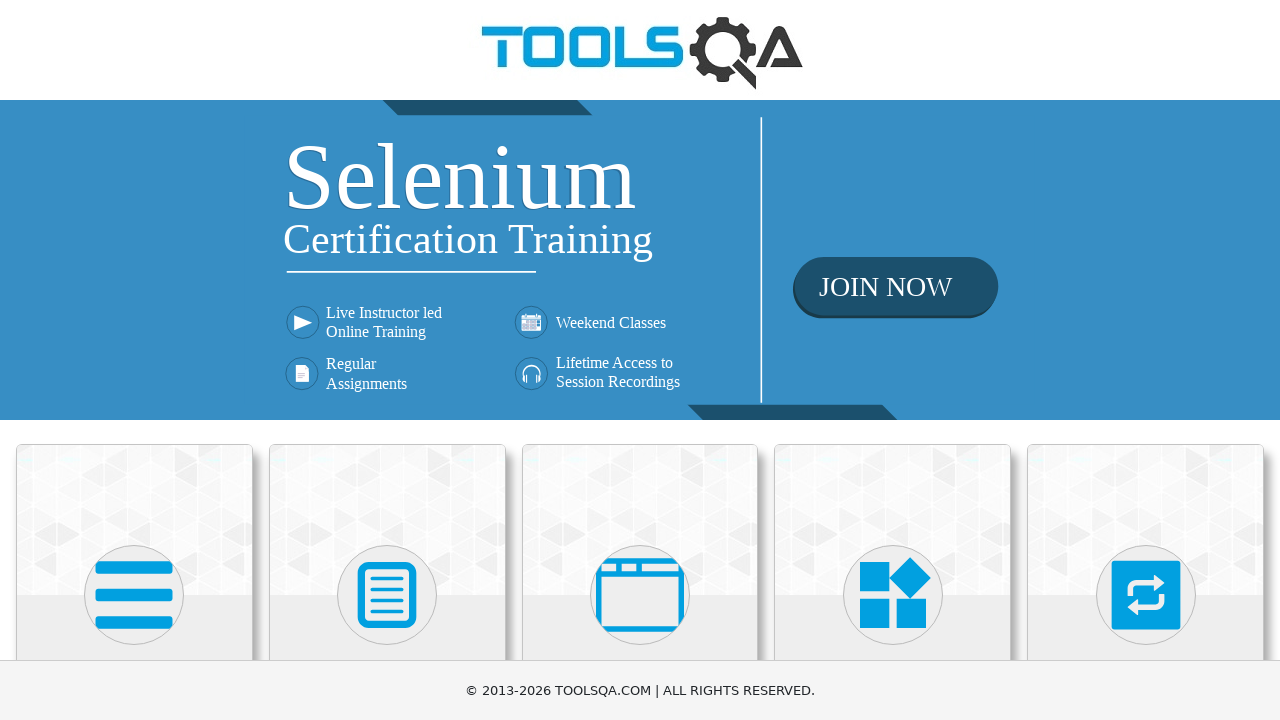

Clicked on Elements section at (134, 360) on internal:text="Elements"i
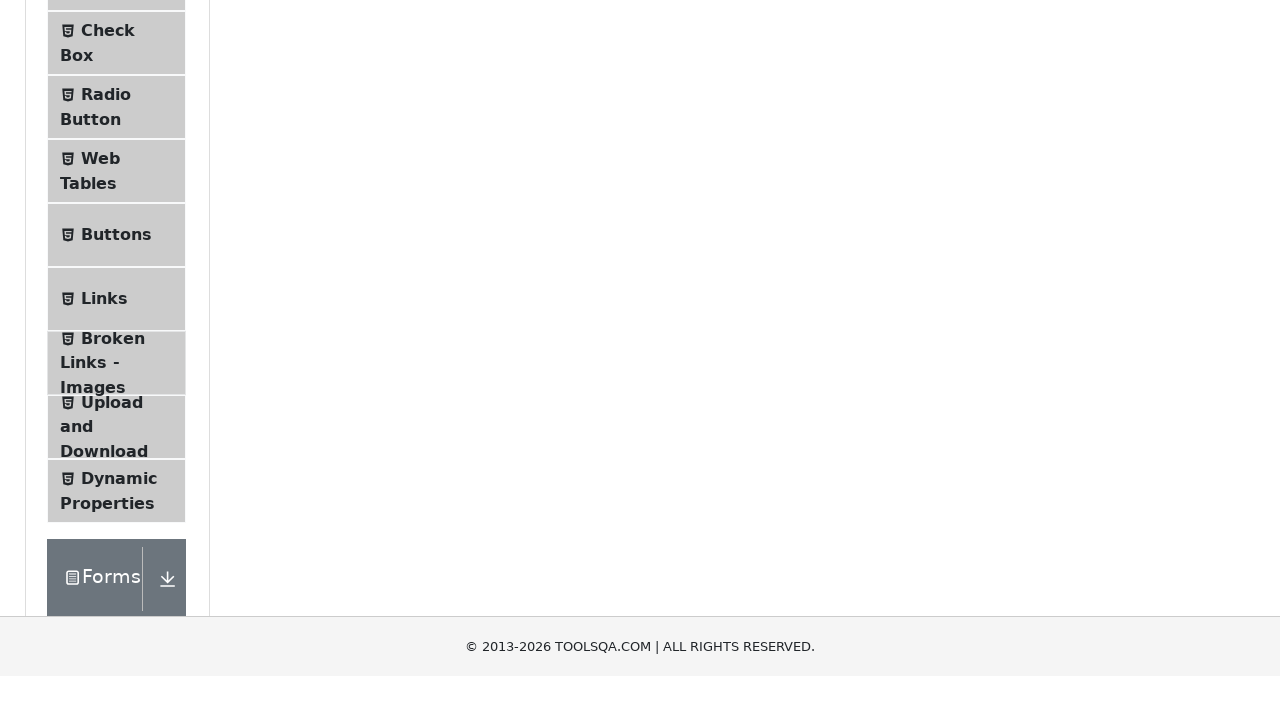

Clicked on Web Tables option at (100, 440) on internal:text="Web Tables"i
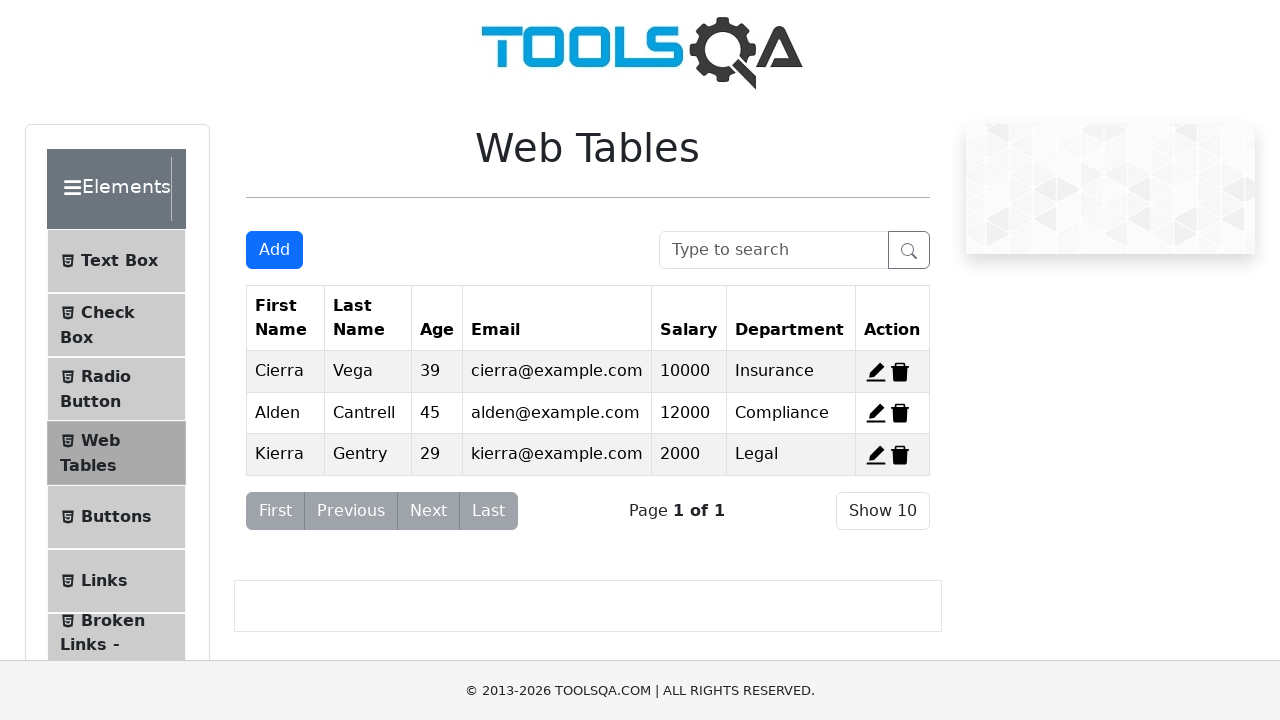

Clicked Last Name column header to sort ascending at (368, 318) on internal:text="Last Name"i
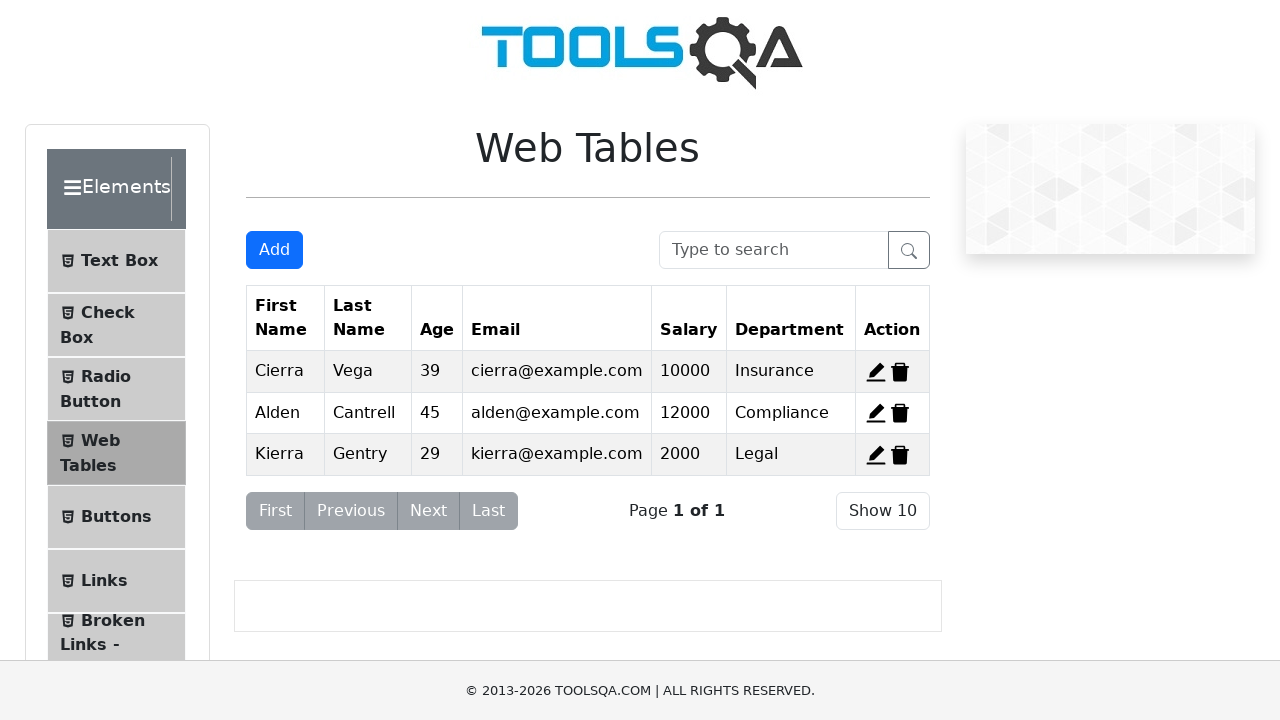

Clicked Last Name column header again to sort descending at (368, 318) on internal:text="Last Name"i
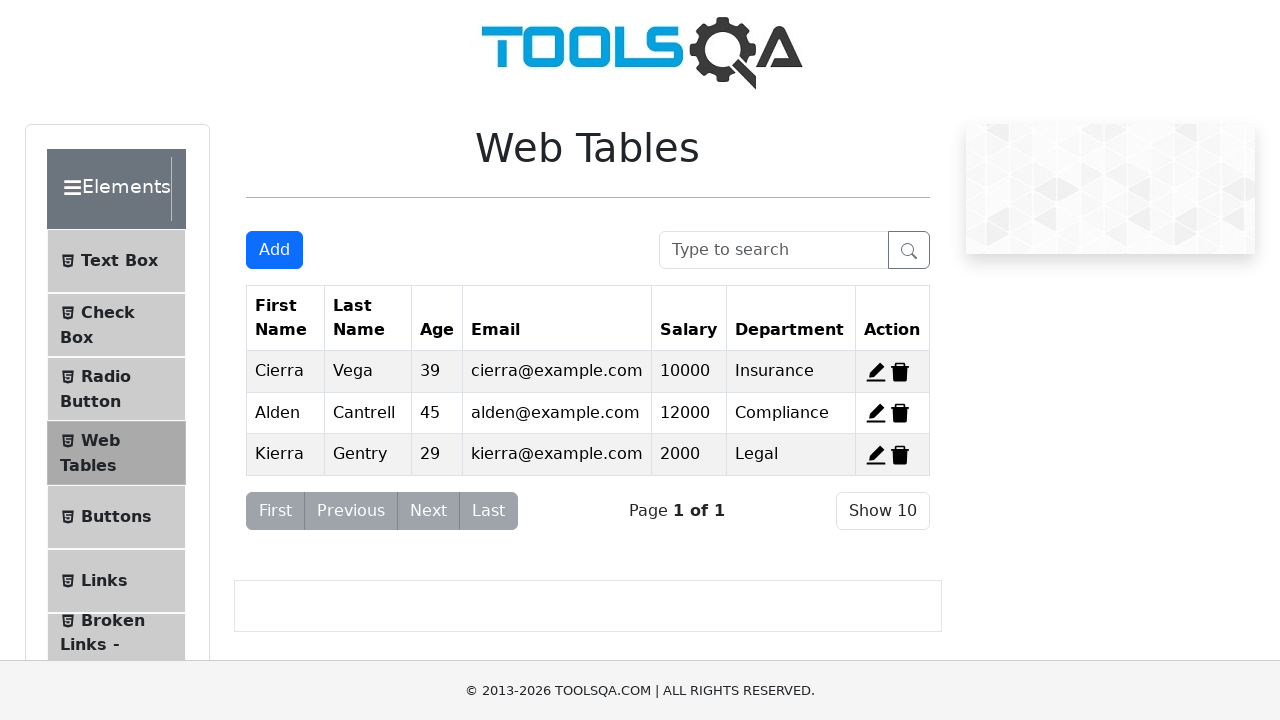

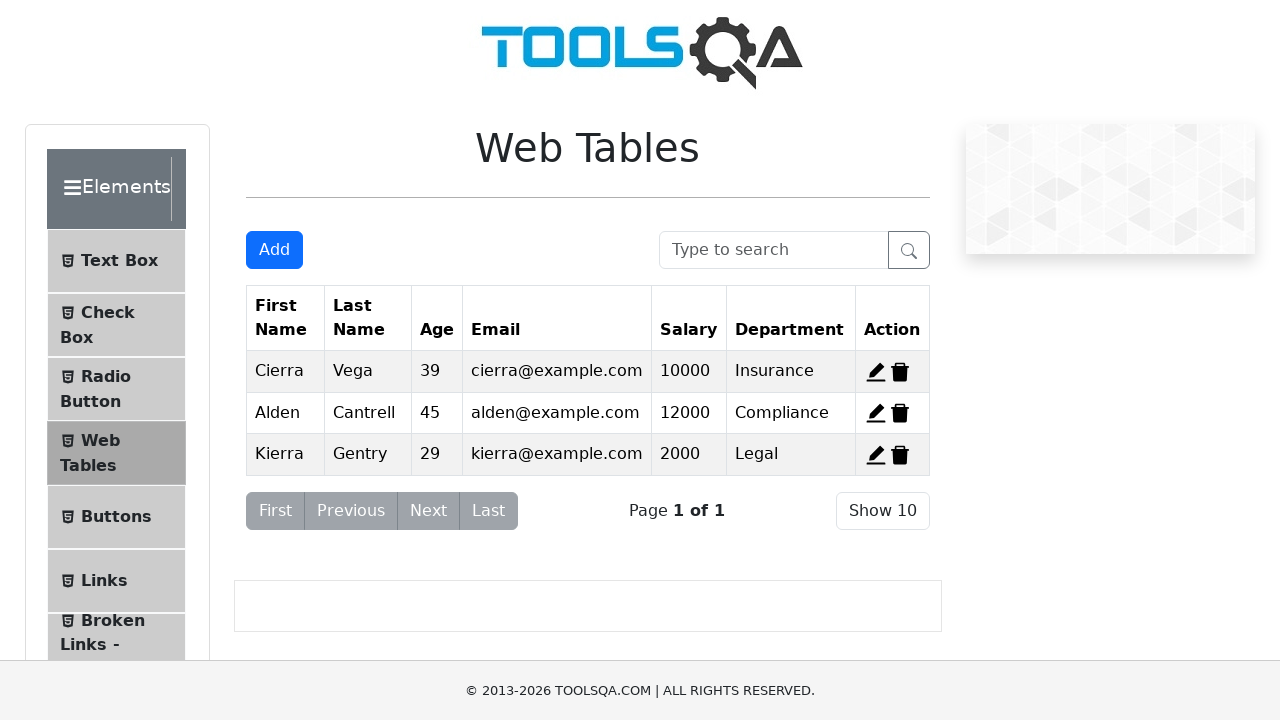